Tests the MDOT contract search functionality by selecting report type, entering a project number, and navigating through paginated results

Starting URL: https://mdotjboss.state.mi.us/CCI/

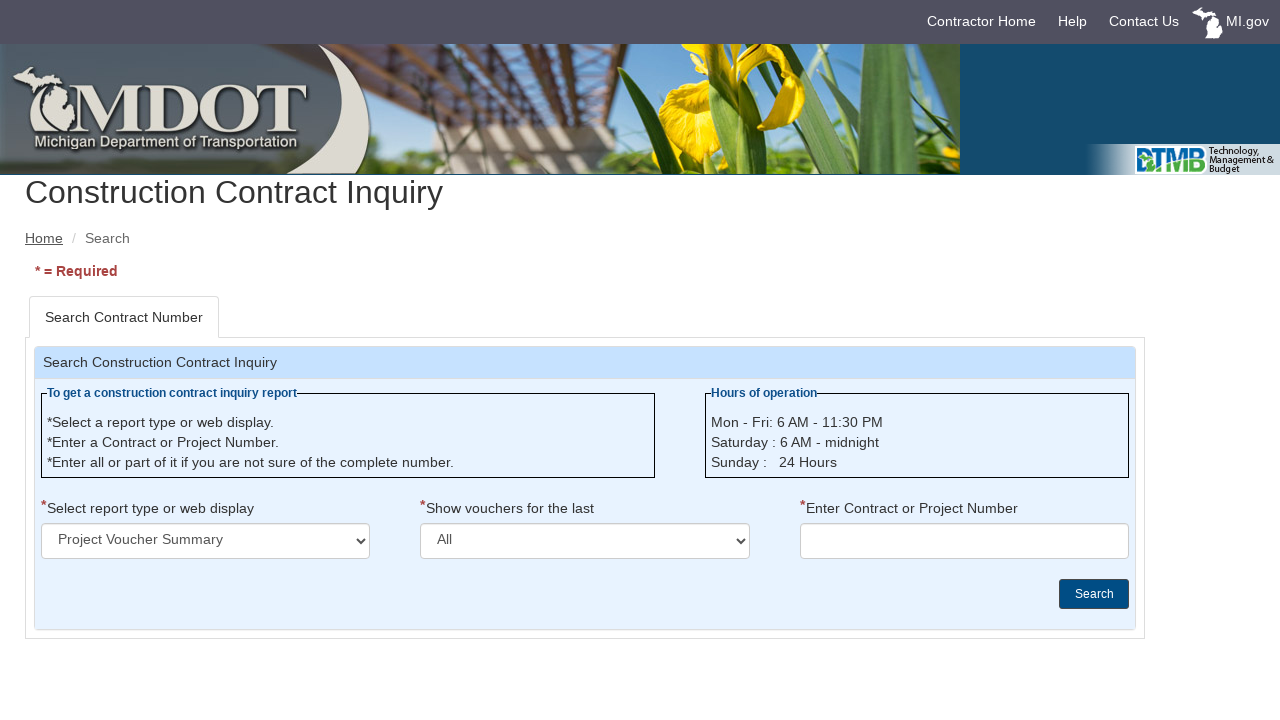

Report type dropdown loaded
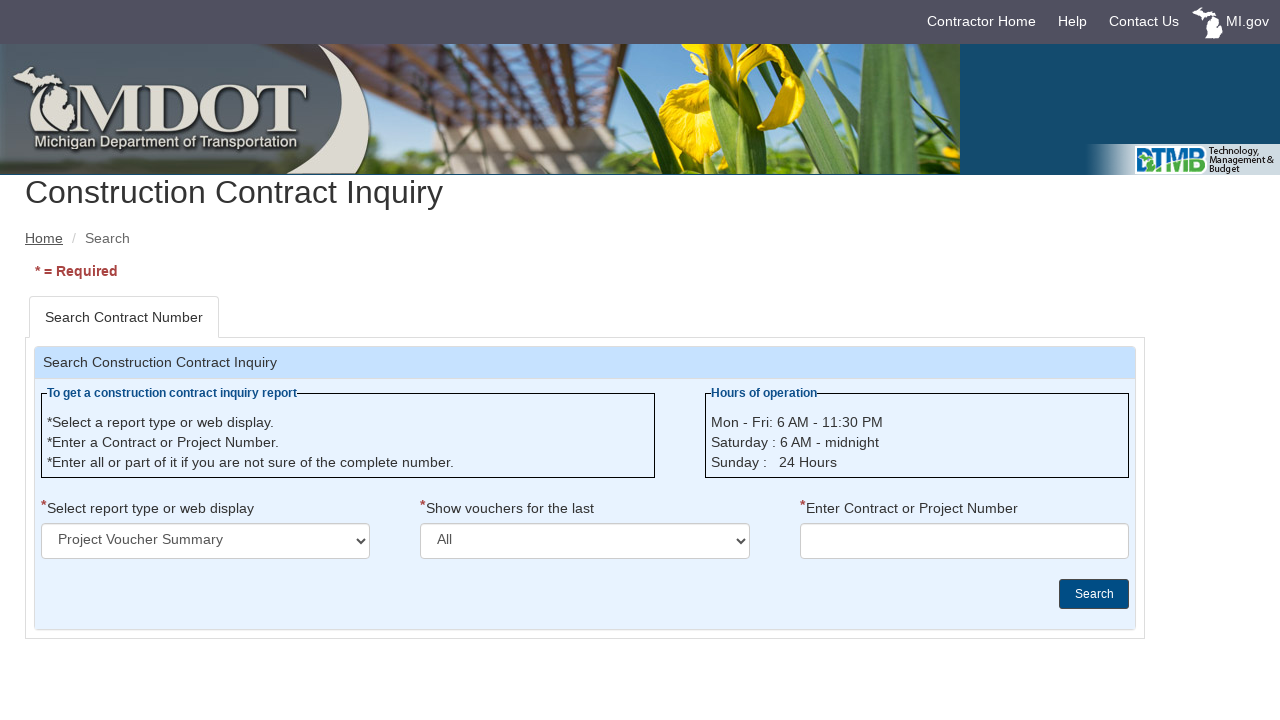

Selected 'Subcontracts' report type on #selectedReportType
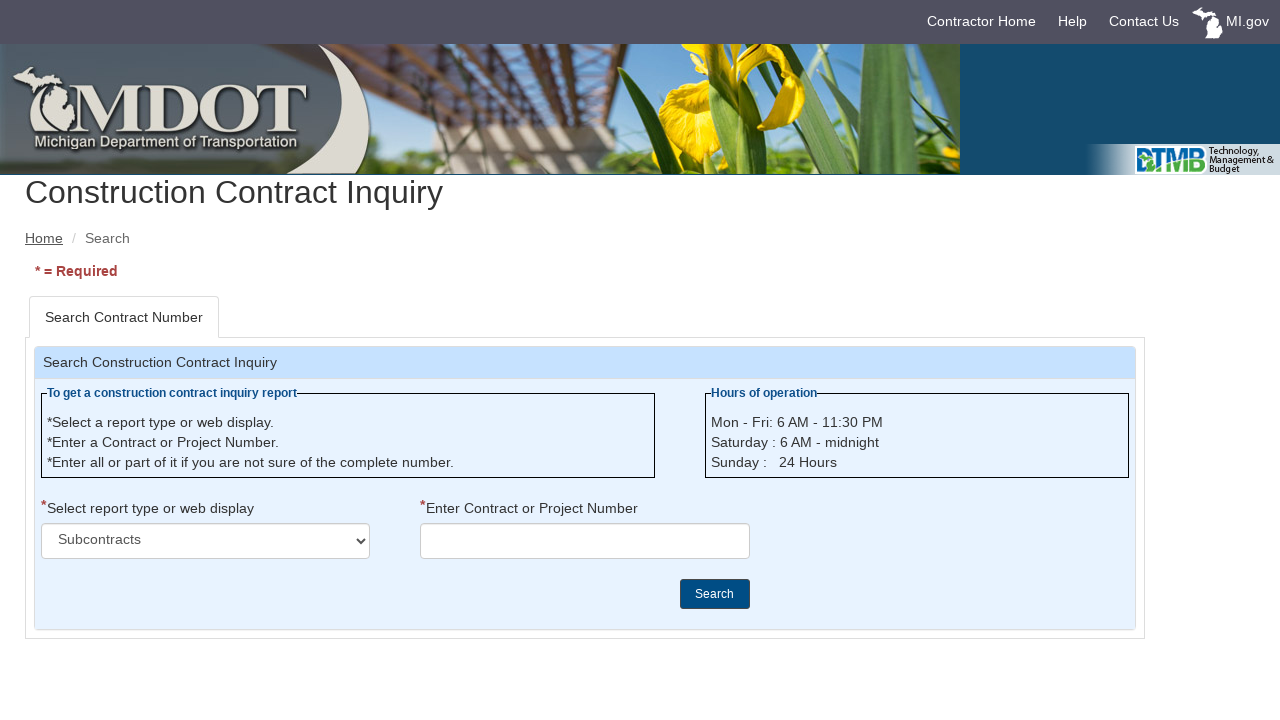

Entered project number '12345-01' in search field on #contractProjectNum
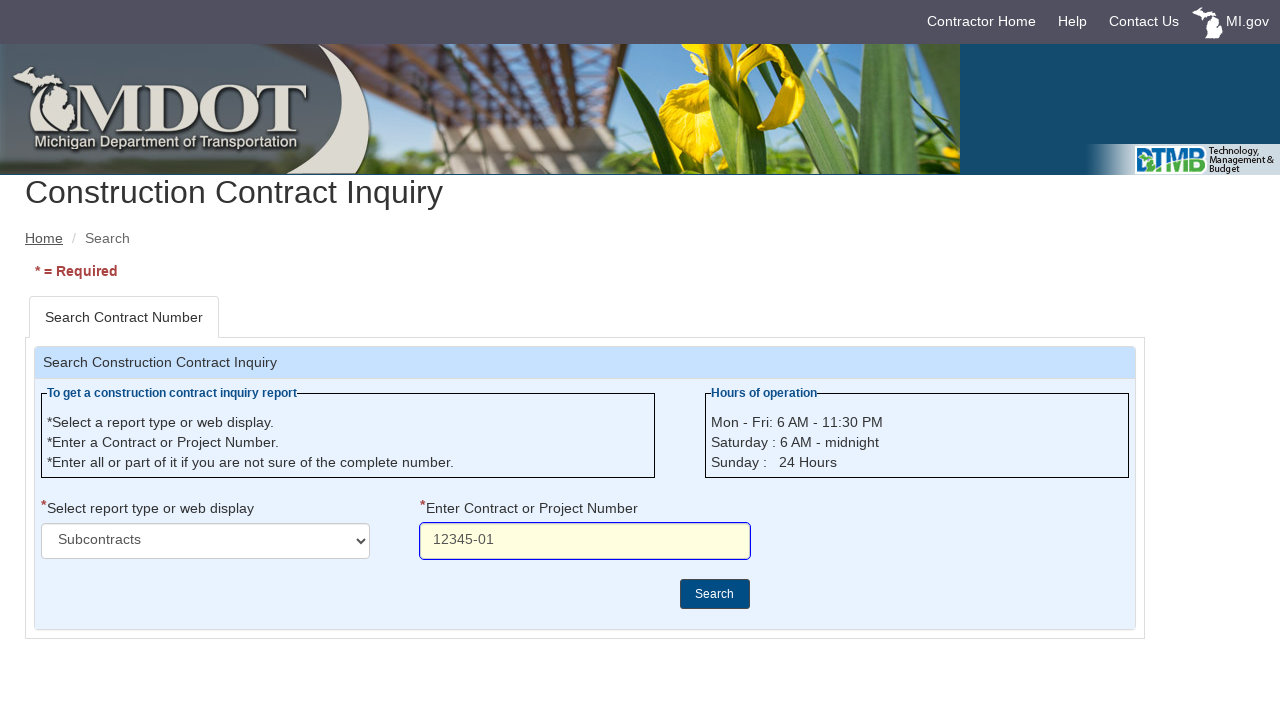

Submitted search by pressing Enter on #contractProjectNum
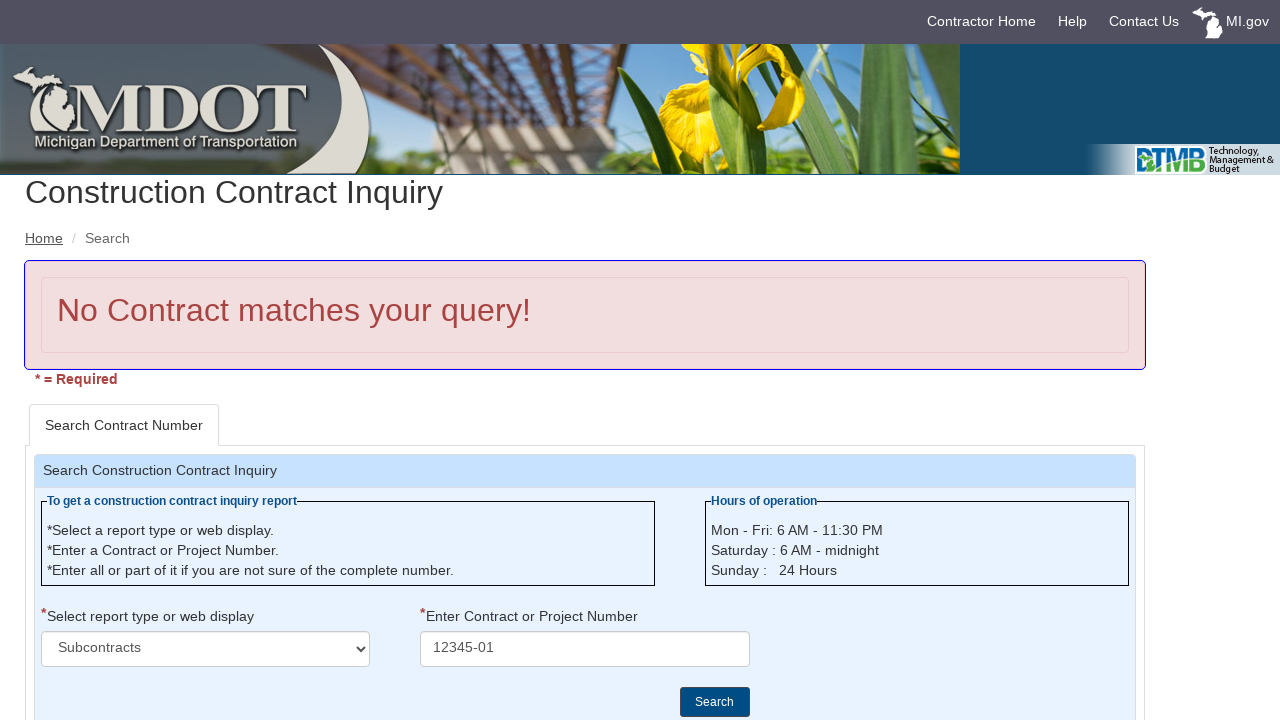

No subcontracts found for project 12345-01
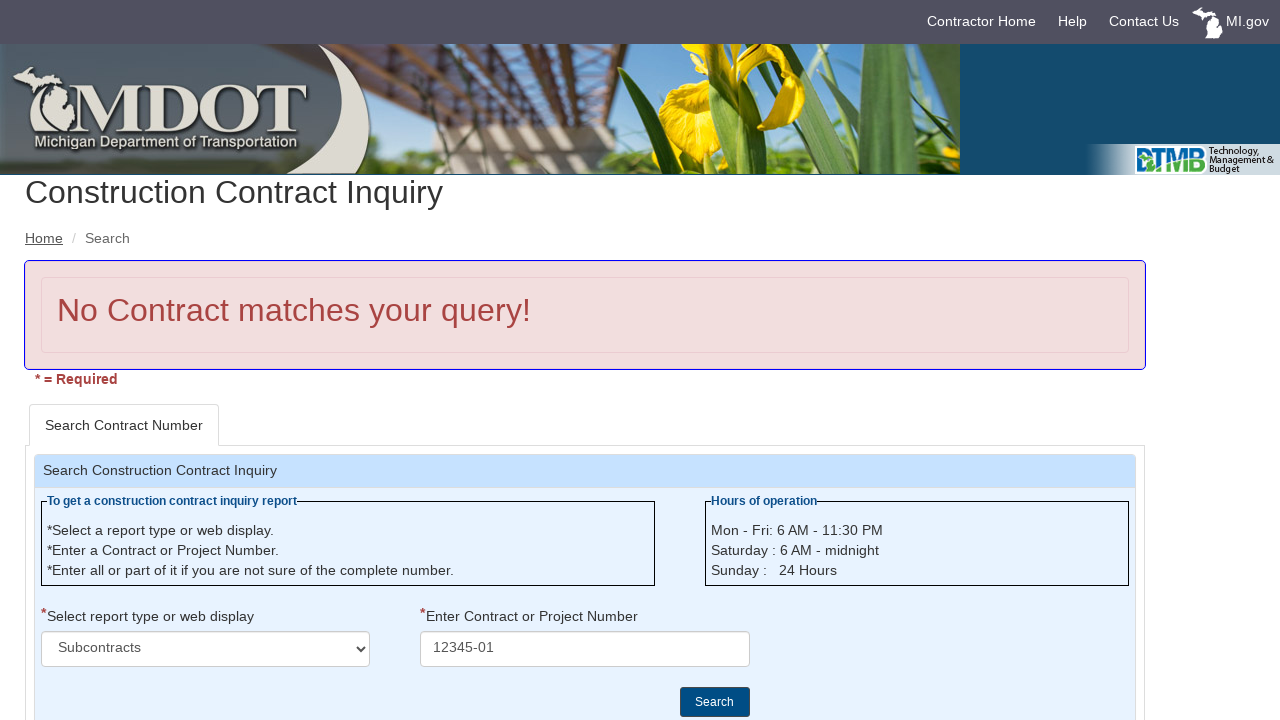

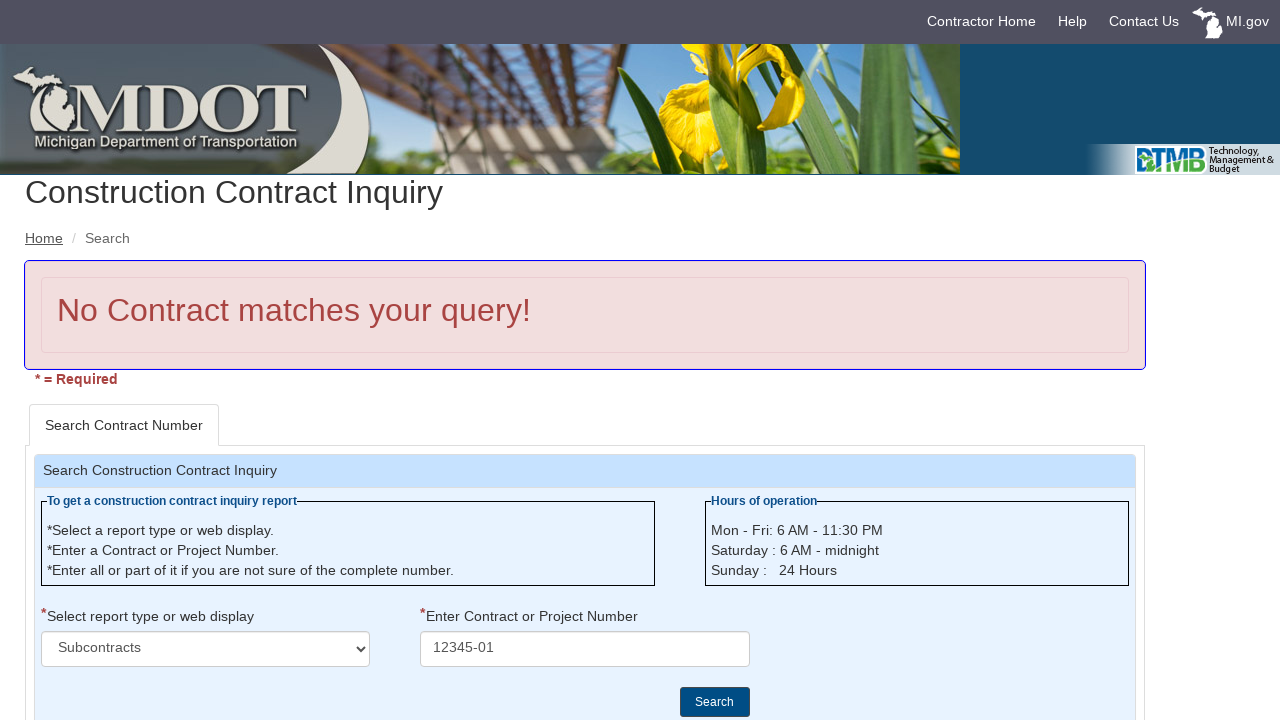